Navigates to Python.org homepage and verifies that the event widget with upcoming events is displayed

Starting URL: https://www.python.org

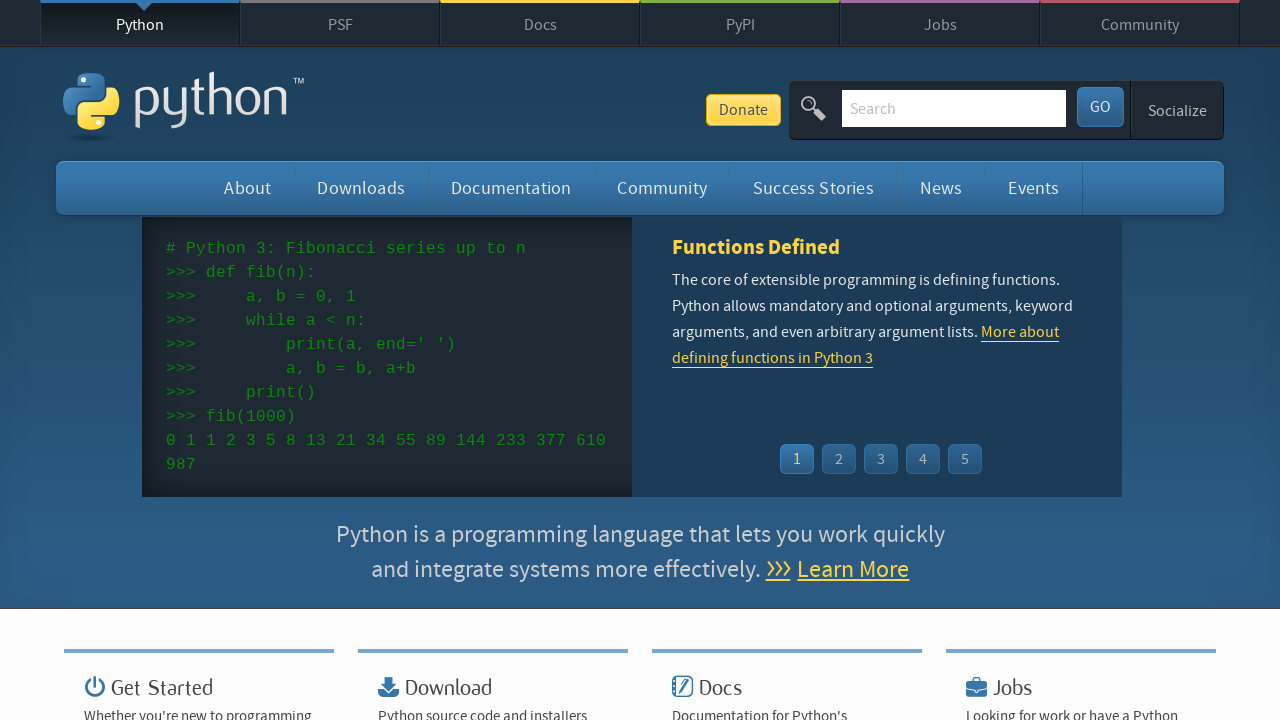

Navigated to Python.org homepage
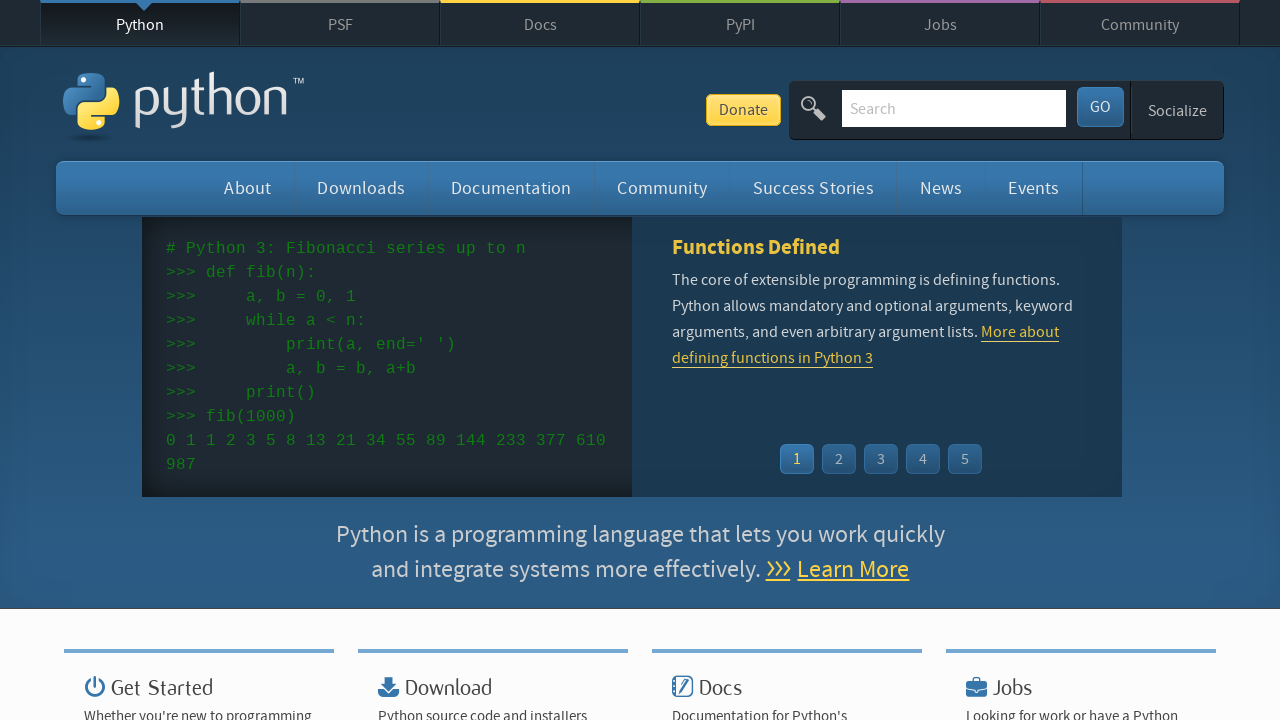

Event widget time element loaded
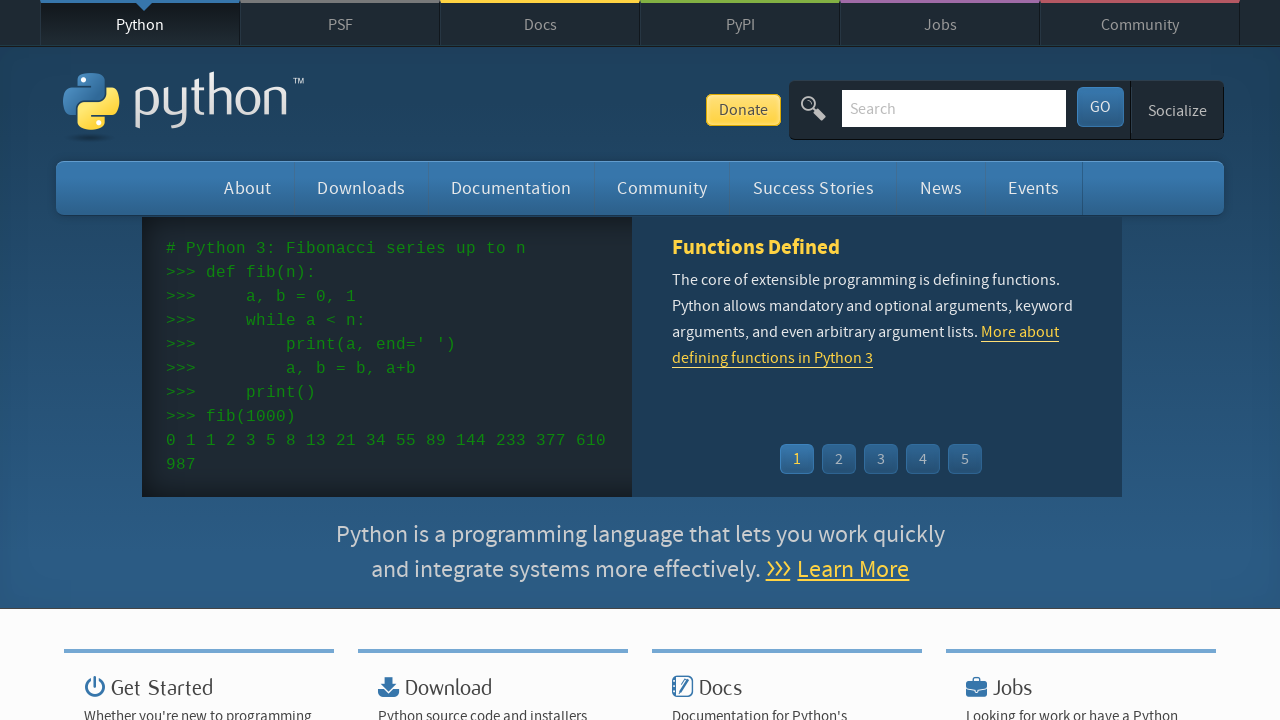

Event widget with upcoming events is displayed
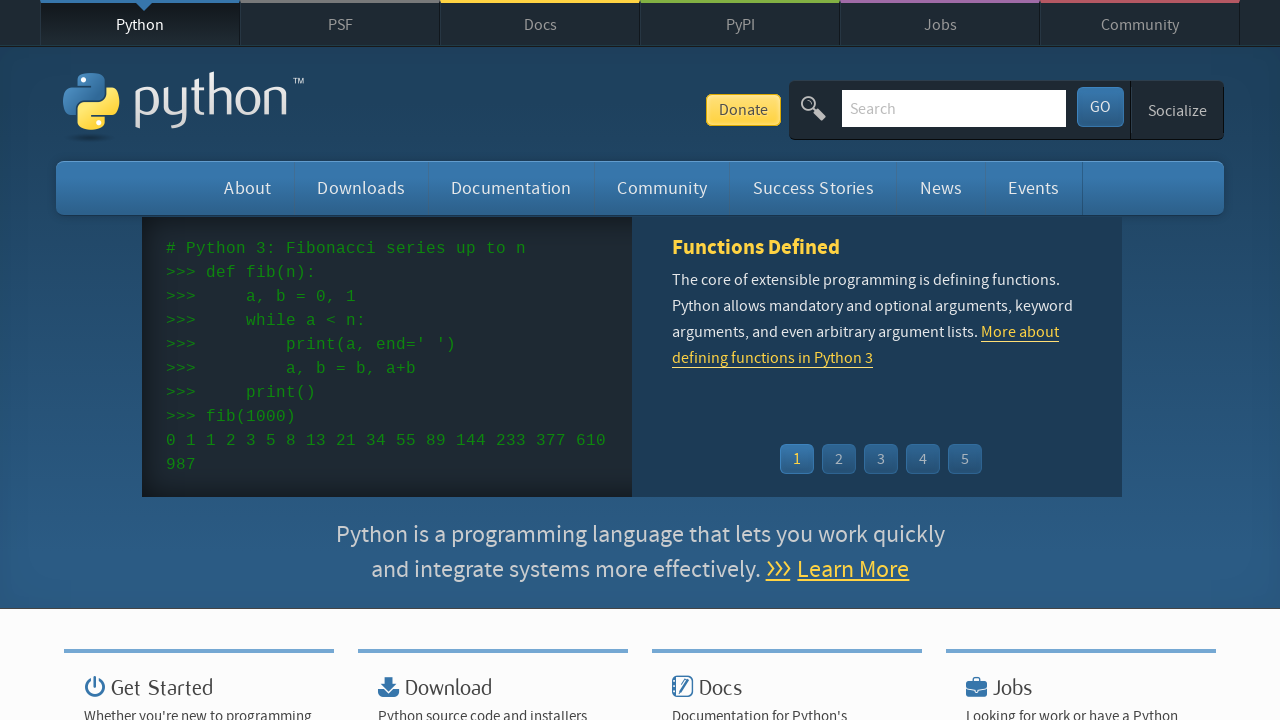

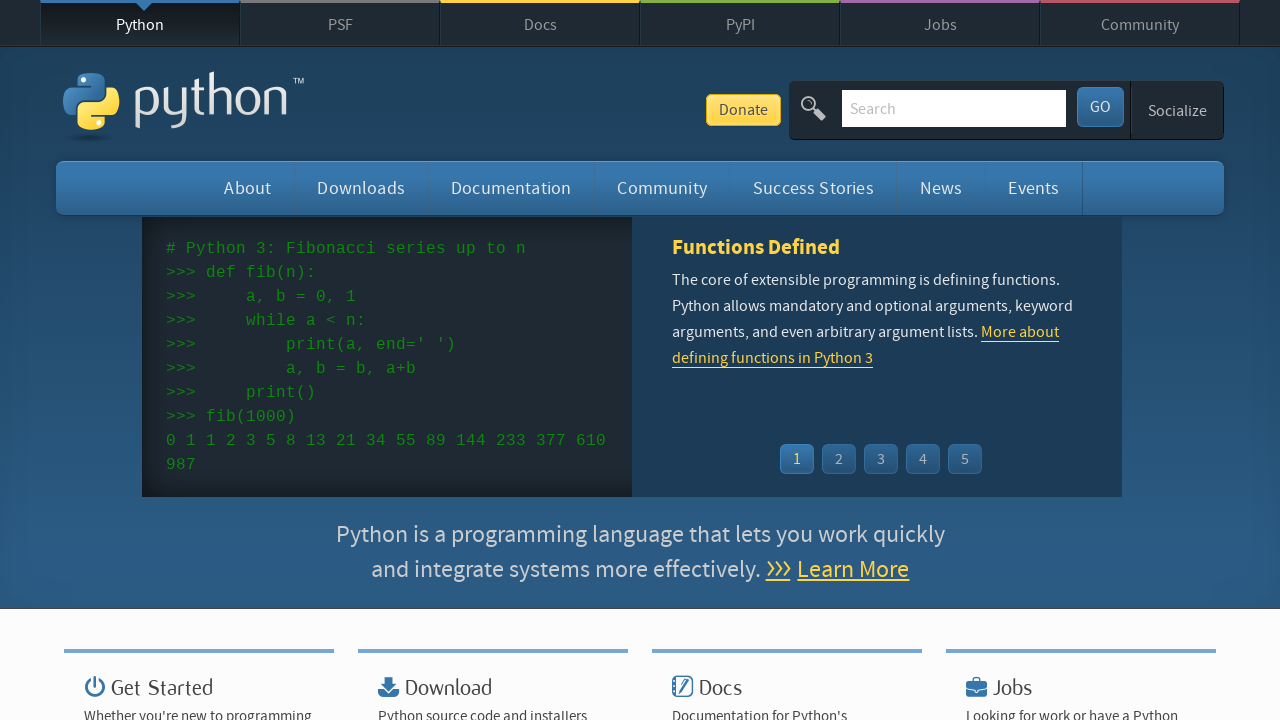